Tests getting attributes from an input element before and after setting a value

Starting URL: https://v5.webdriver.io/

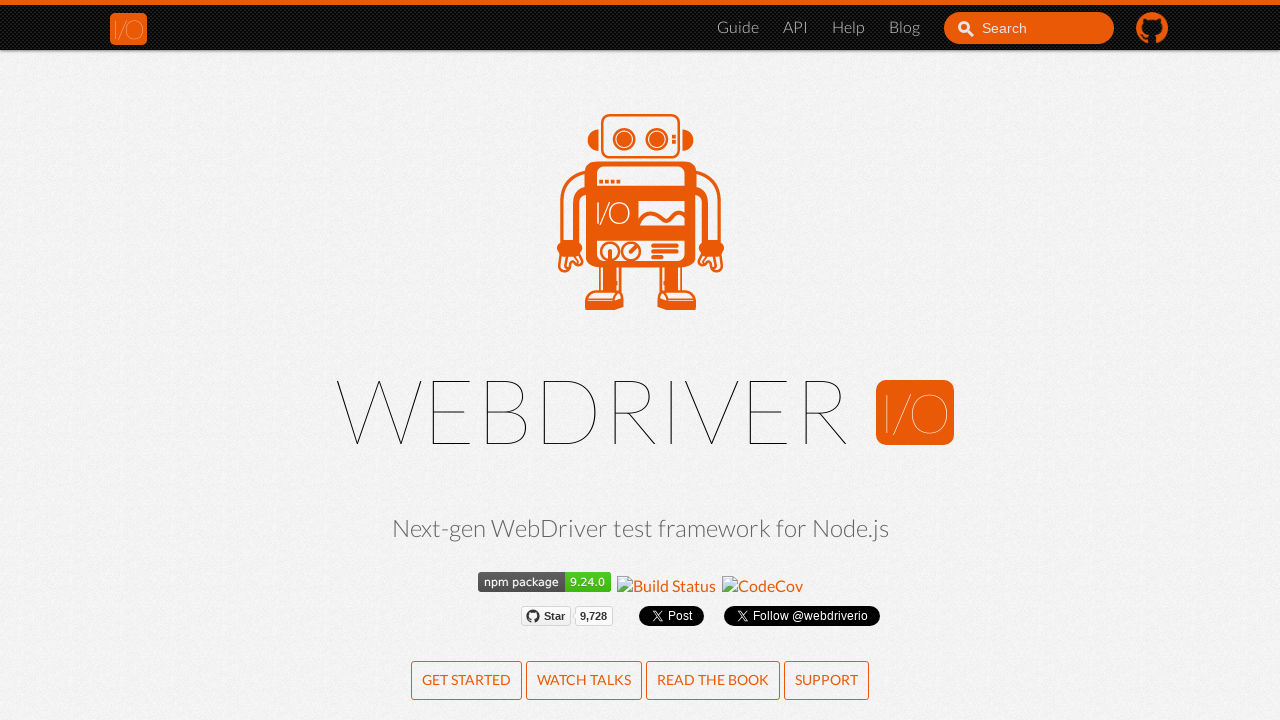

Retrieved title attribute from search input element
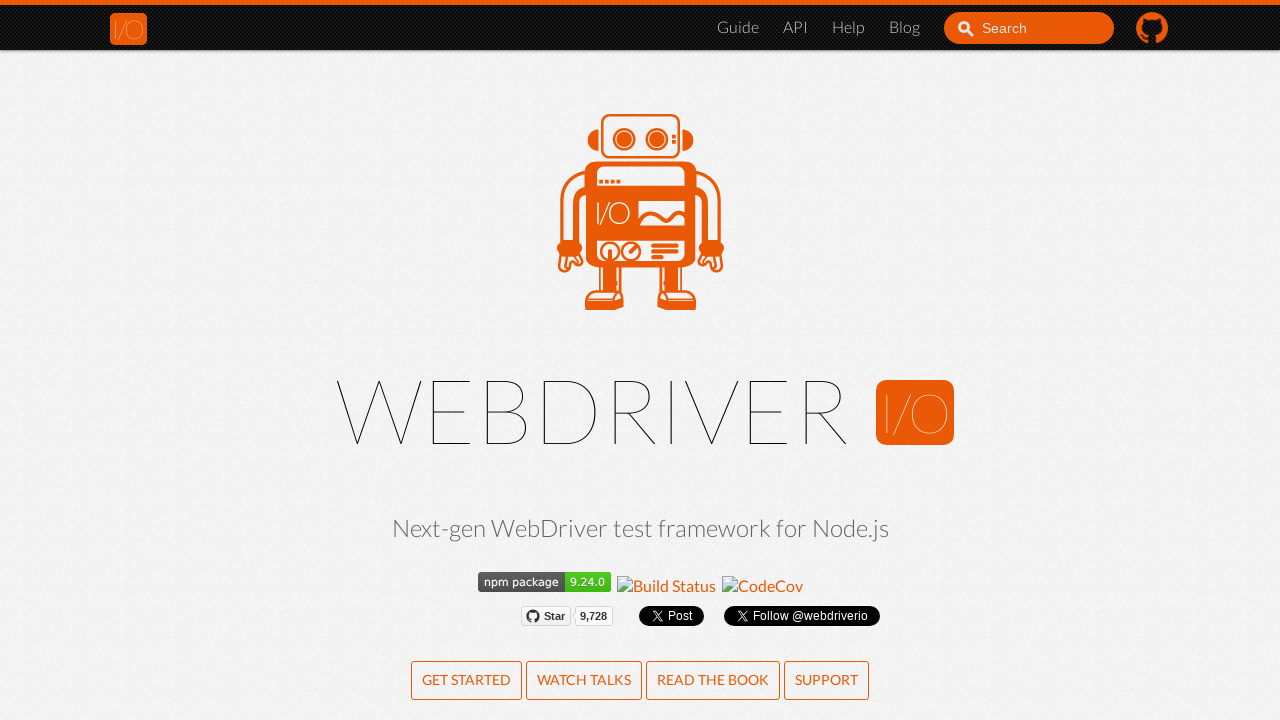

Filled search input with 'test123' on #search_input_react
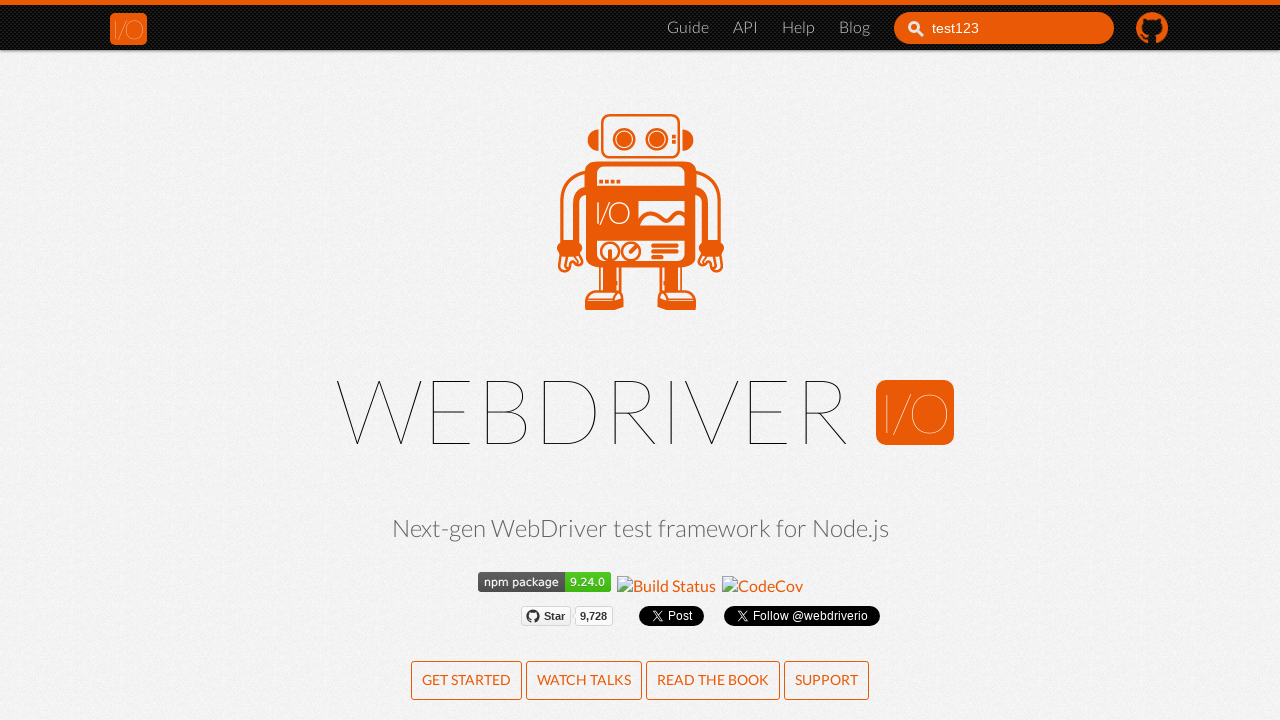

Retrieved value attribute from search input after filling
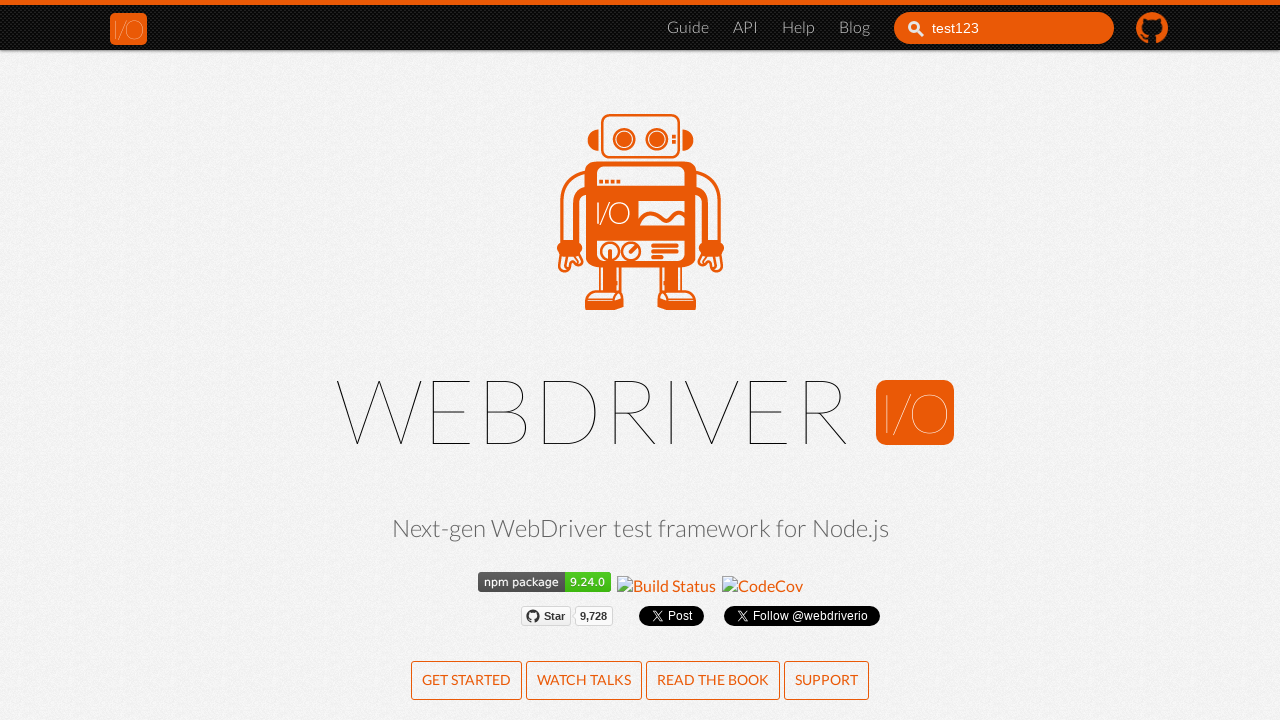

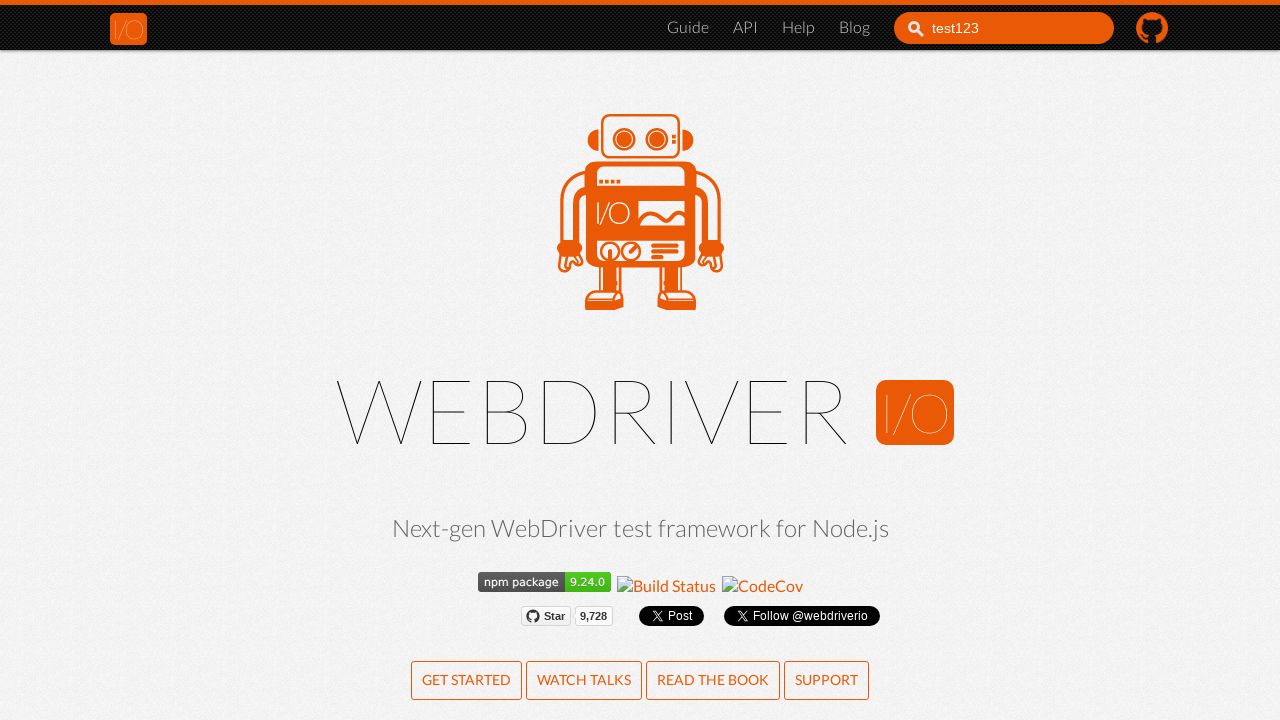